Navigates to OrangeHRM page and verifies the URL and header image source location

Starting URL: http://alchemy.hguy.co/orangehrm

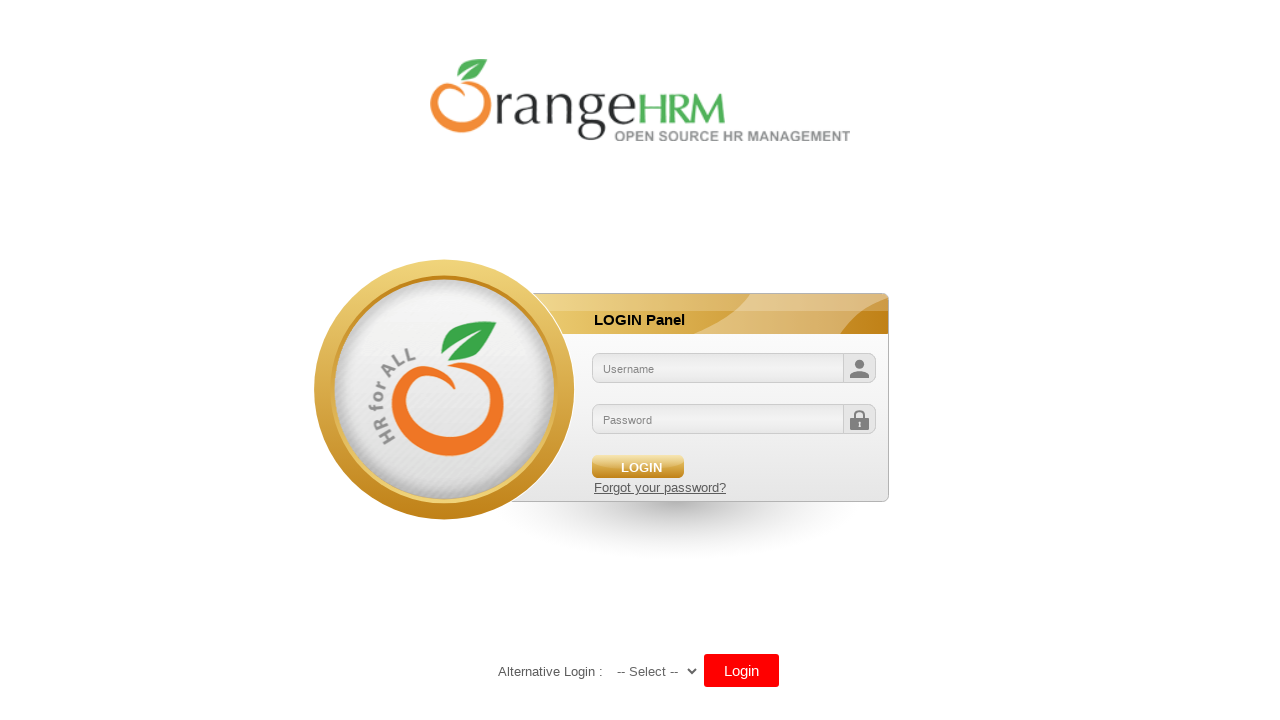

Navigated to OrangeHRM login page
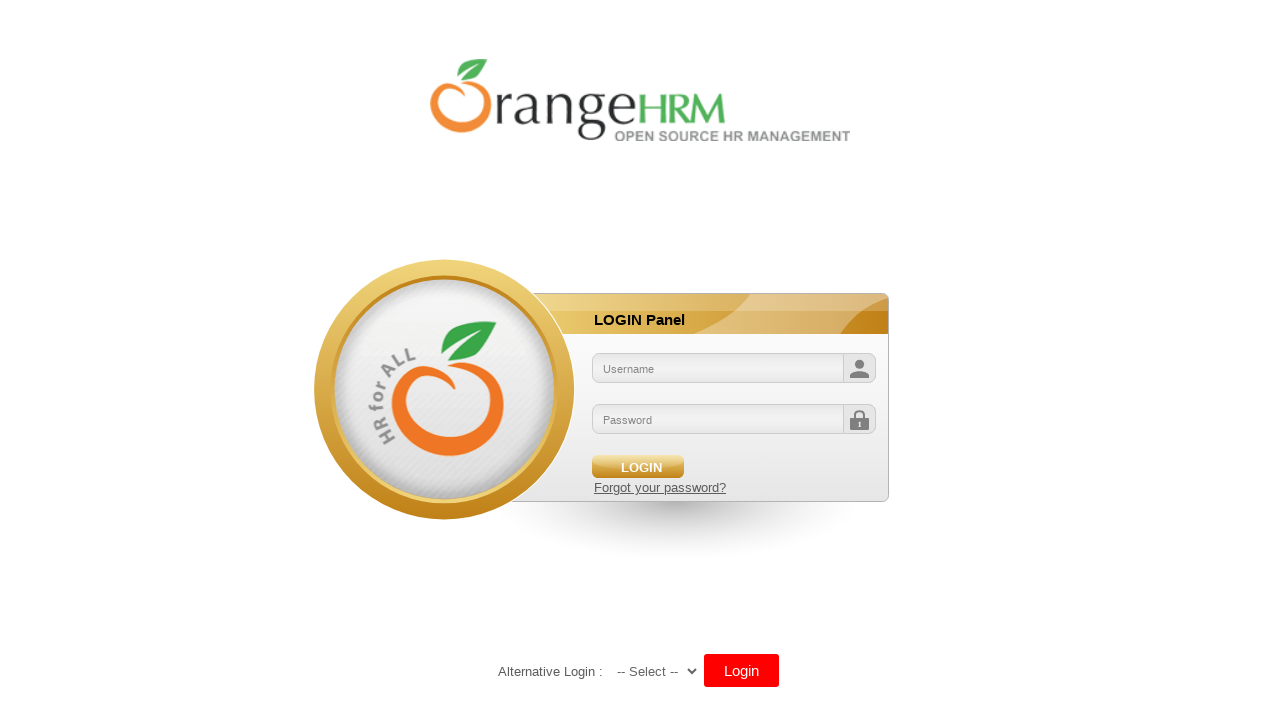

Verified URL matches expected OrangeHRM login page
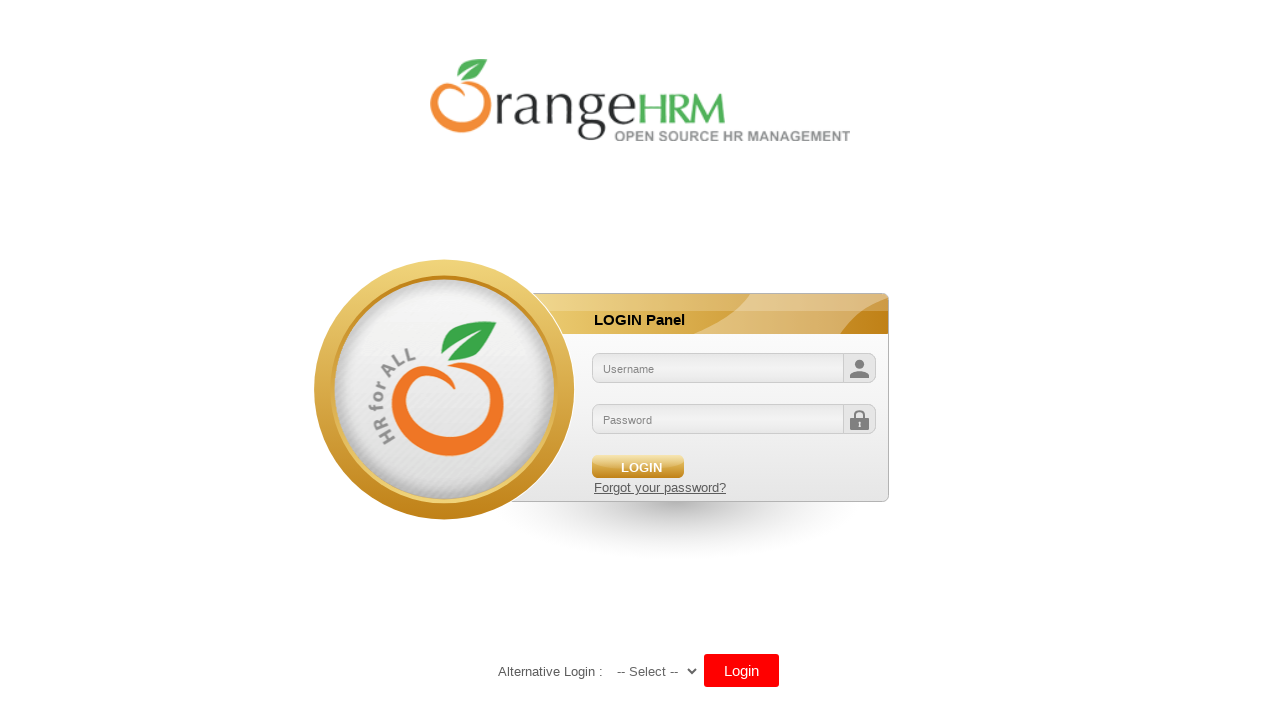

Located header logo image element
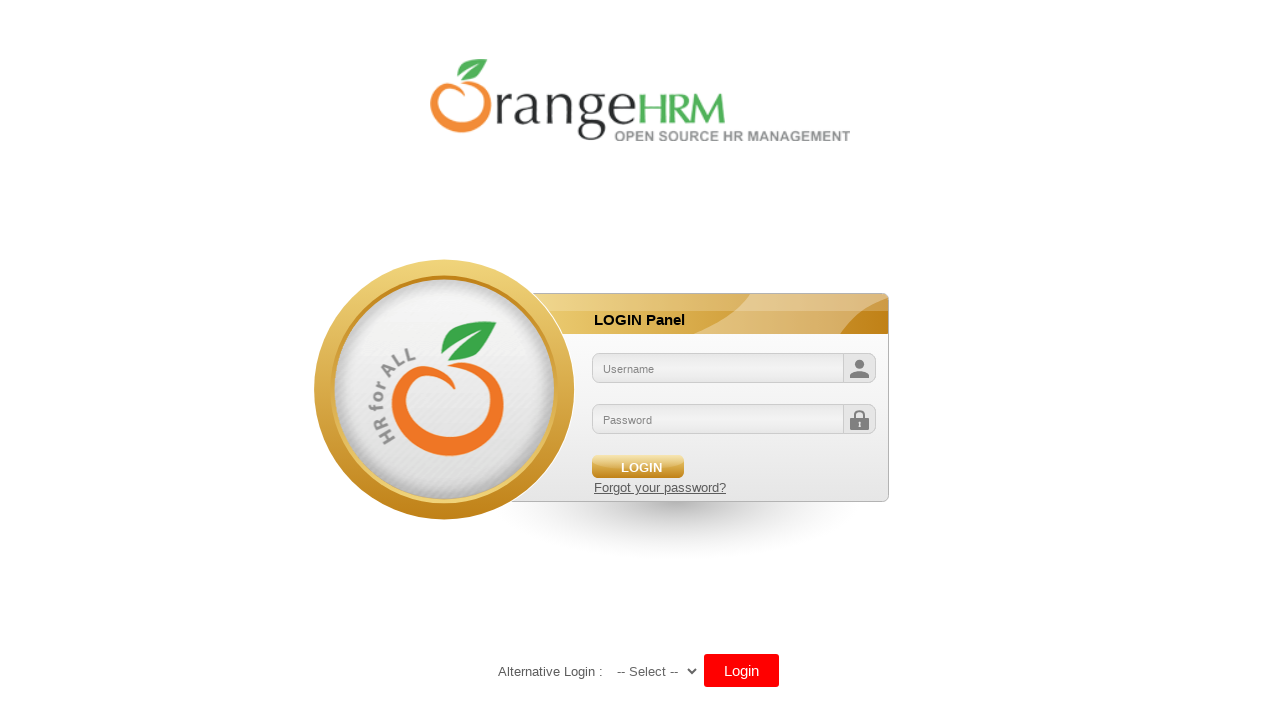

Retrieved logo image source URL
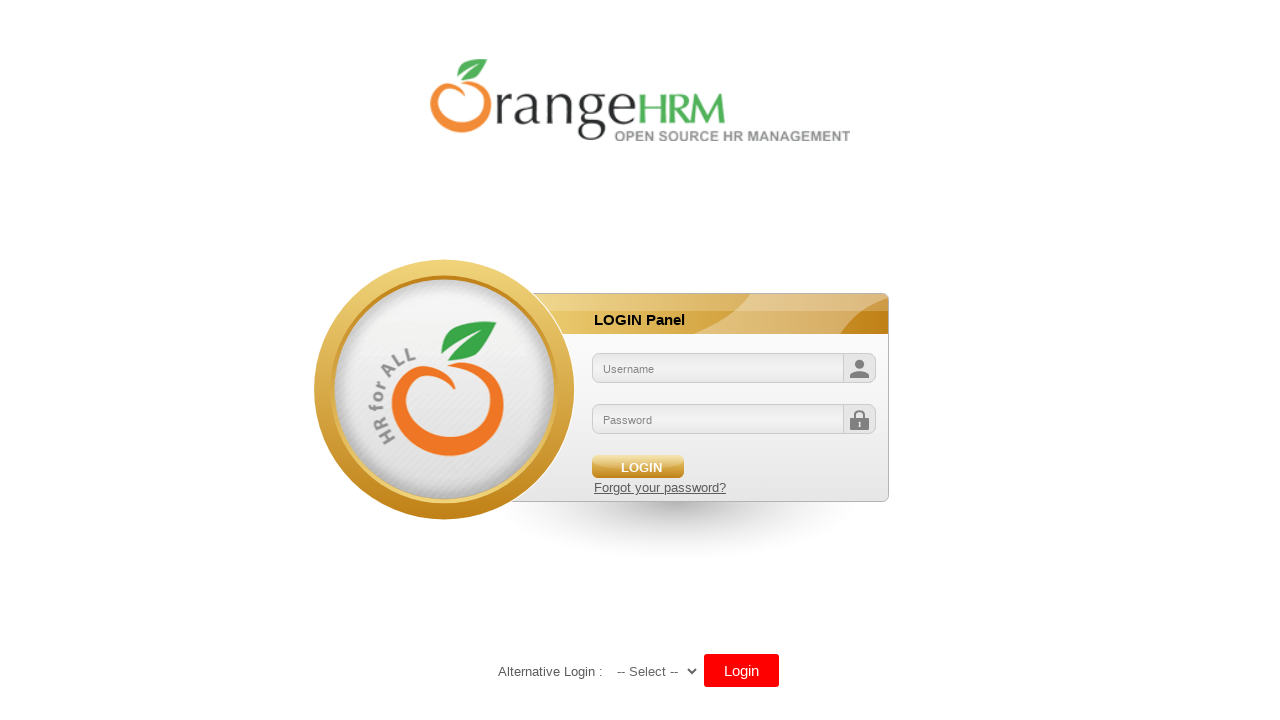

Logged image URL: /orangehrm/symfony/web/webres_5d69118beeec64.10301452/themes/default/images/login/logo.png
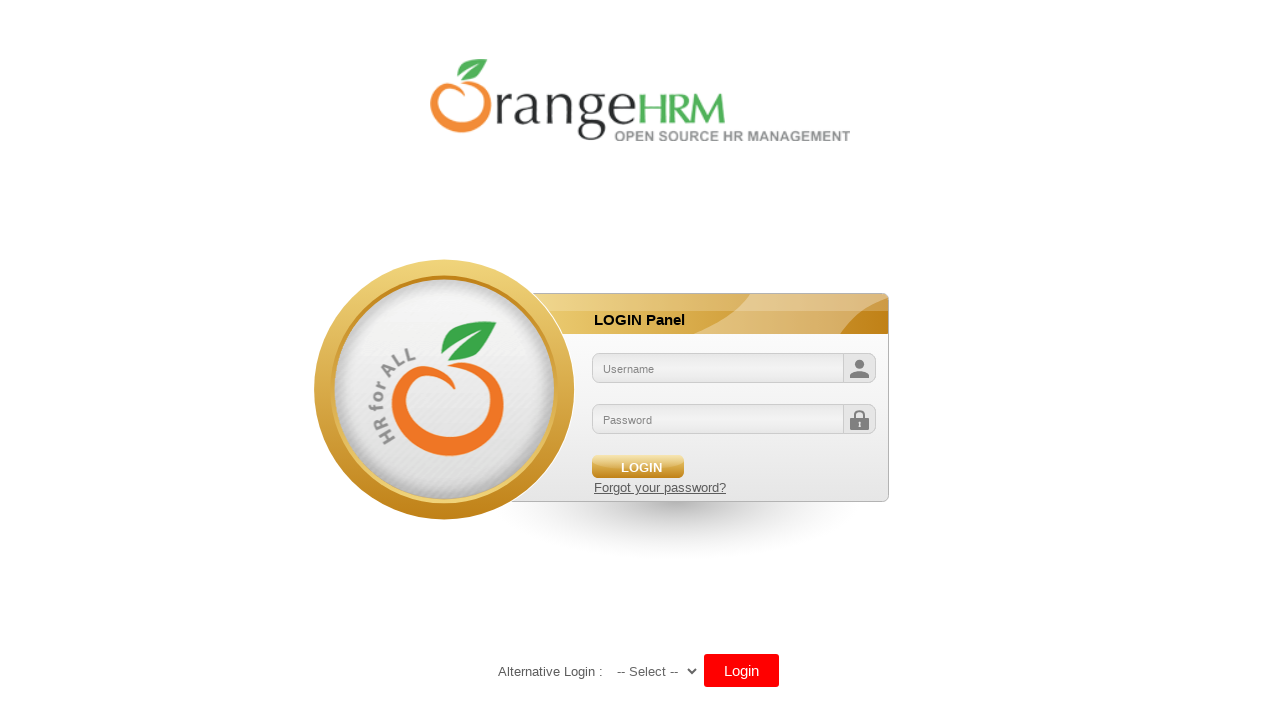

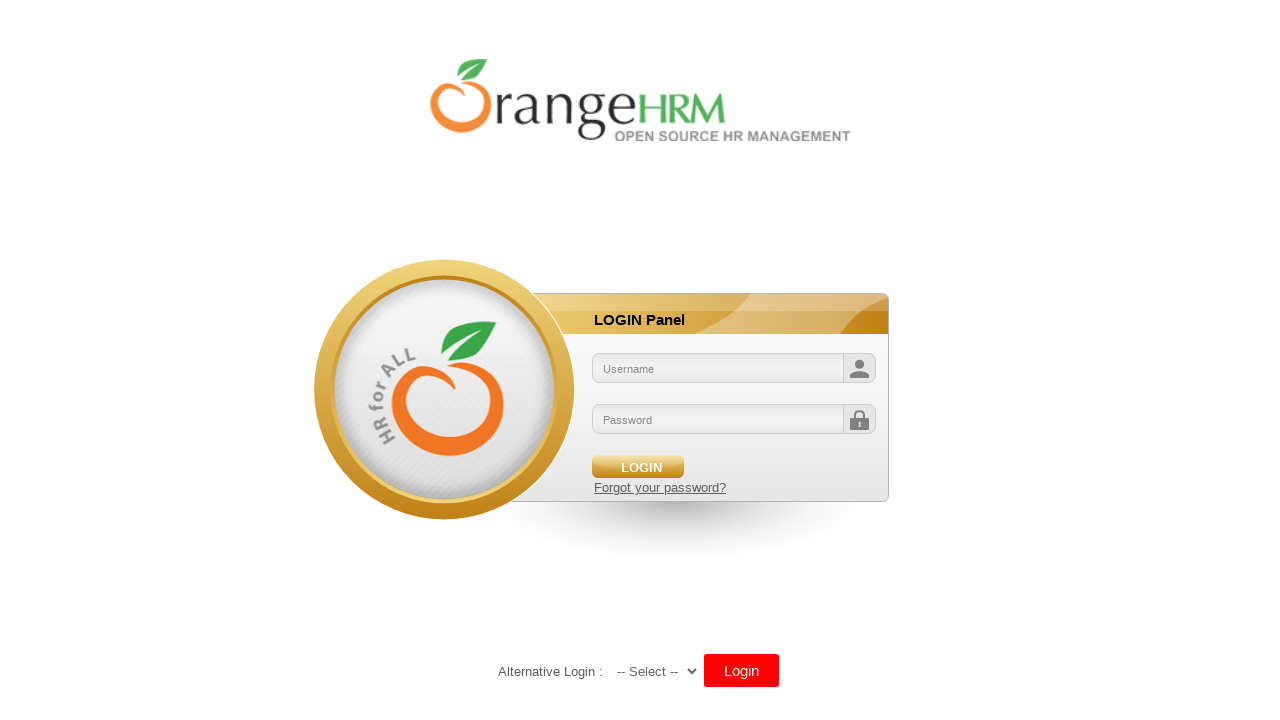